Tests email validation by entering various invalid email formats and verifying validation error messages appear

Starting URL: https://www.links.hr/hr/register

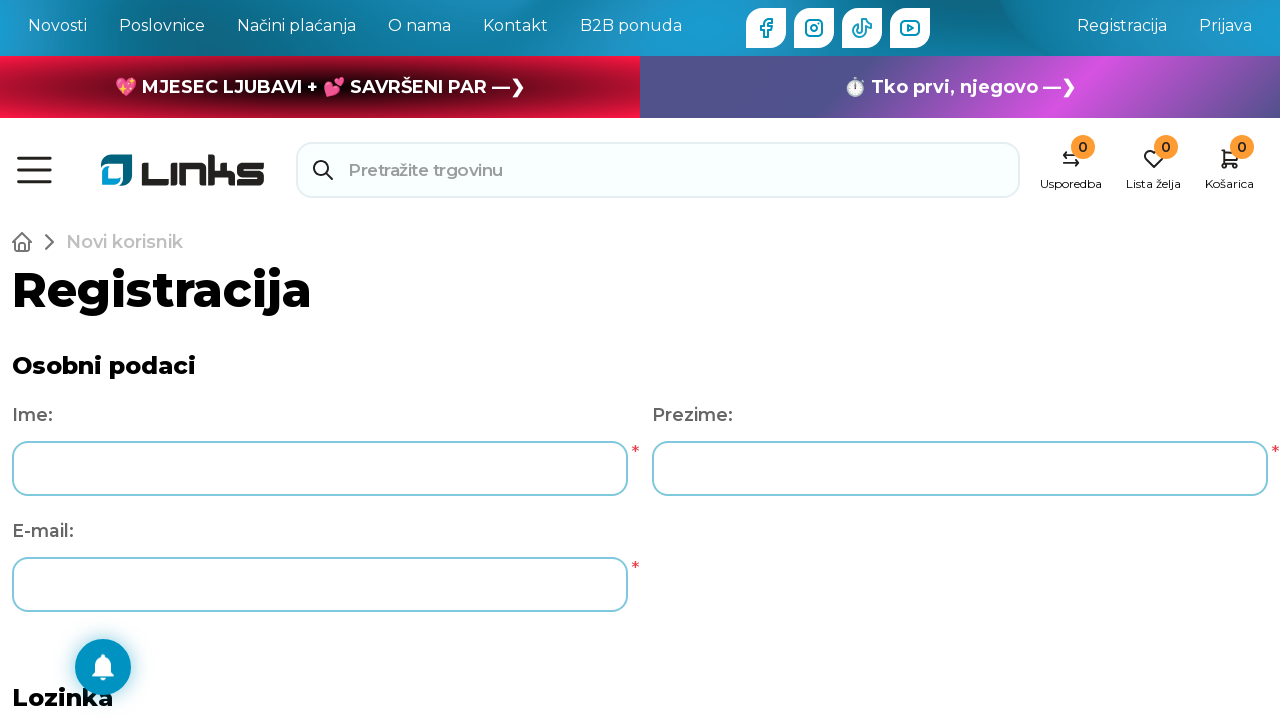

Navigated to registration page
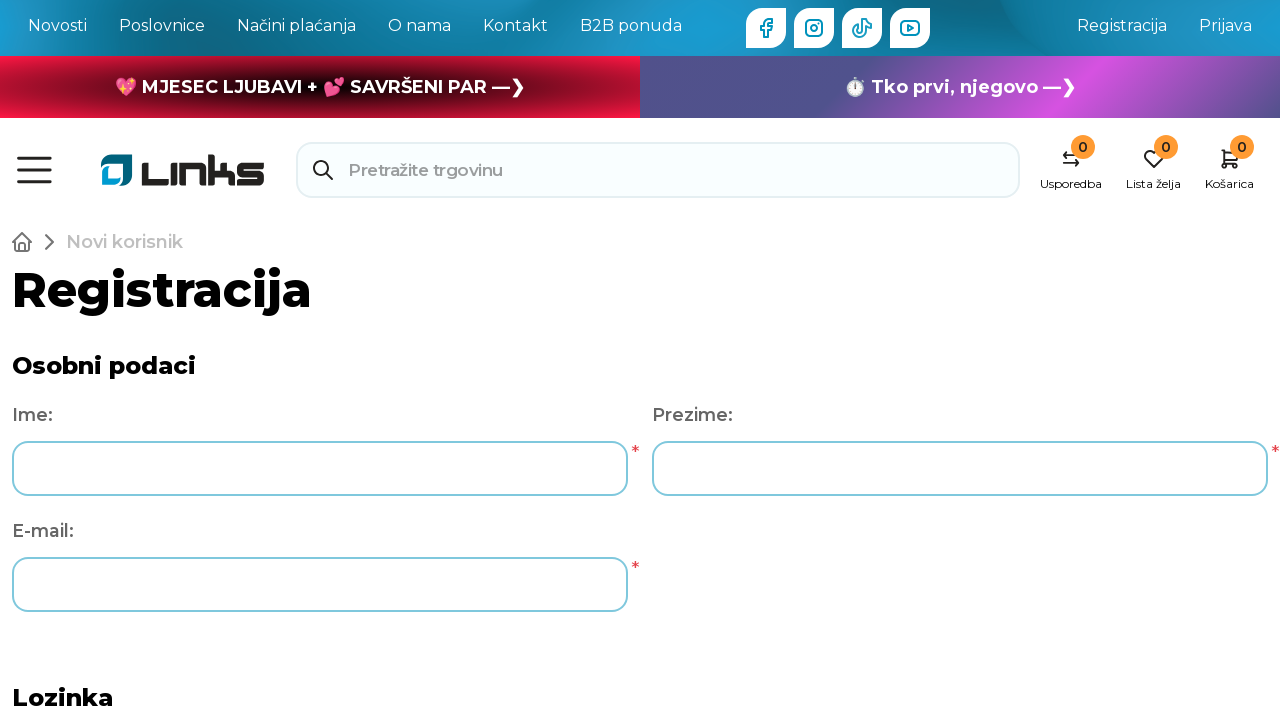

Entered invalid email format: 'email' on #Email
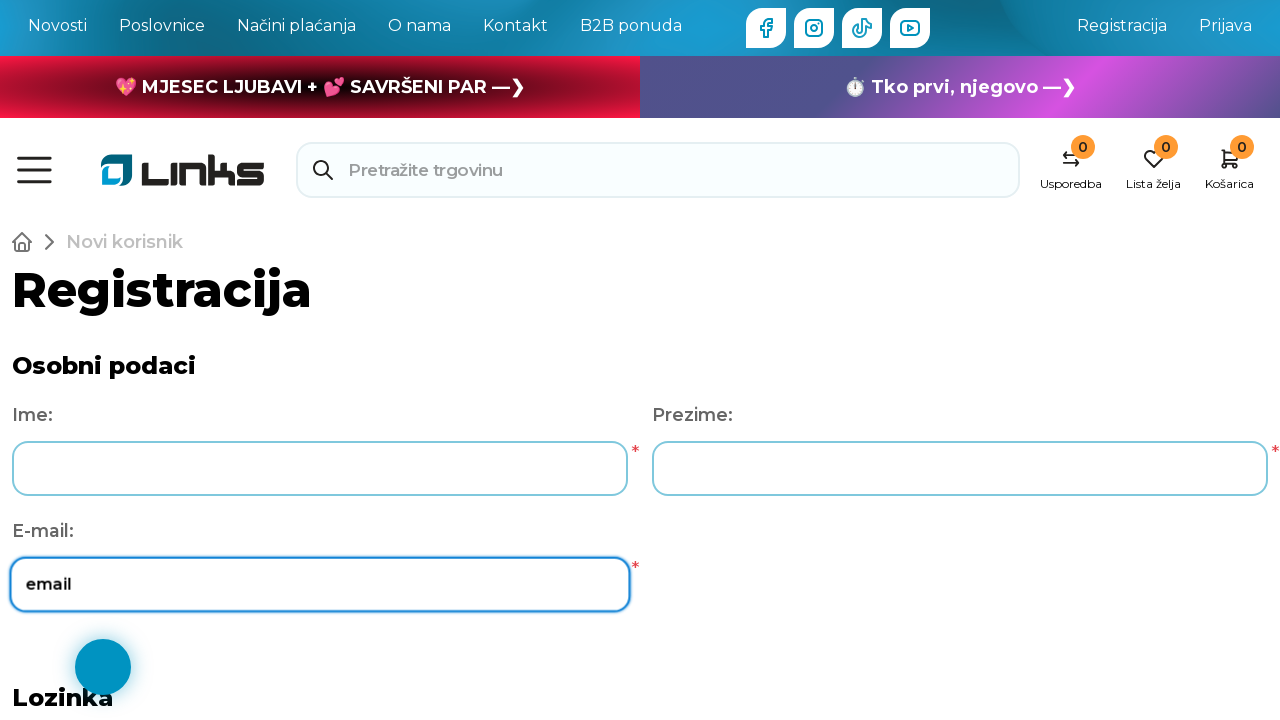

Pressed Tab to trigger validation for email 'email' on #Email
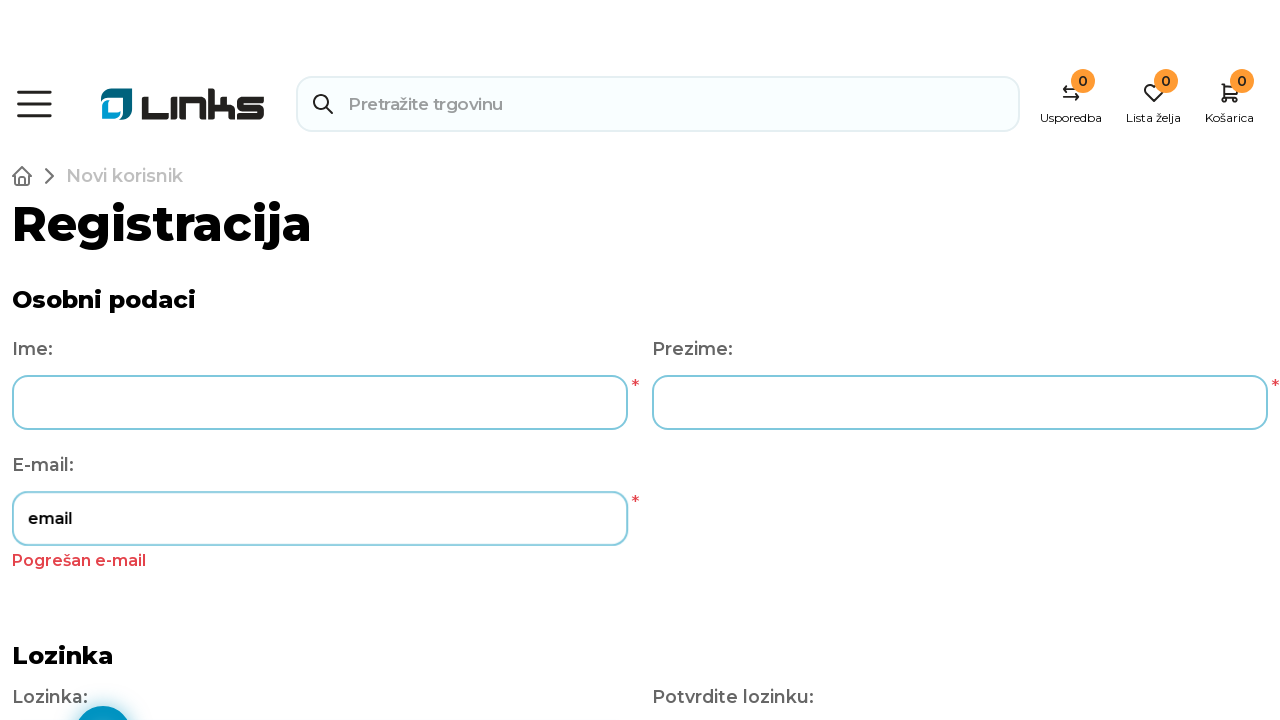

Validation error appeared for email 'email'
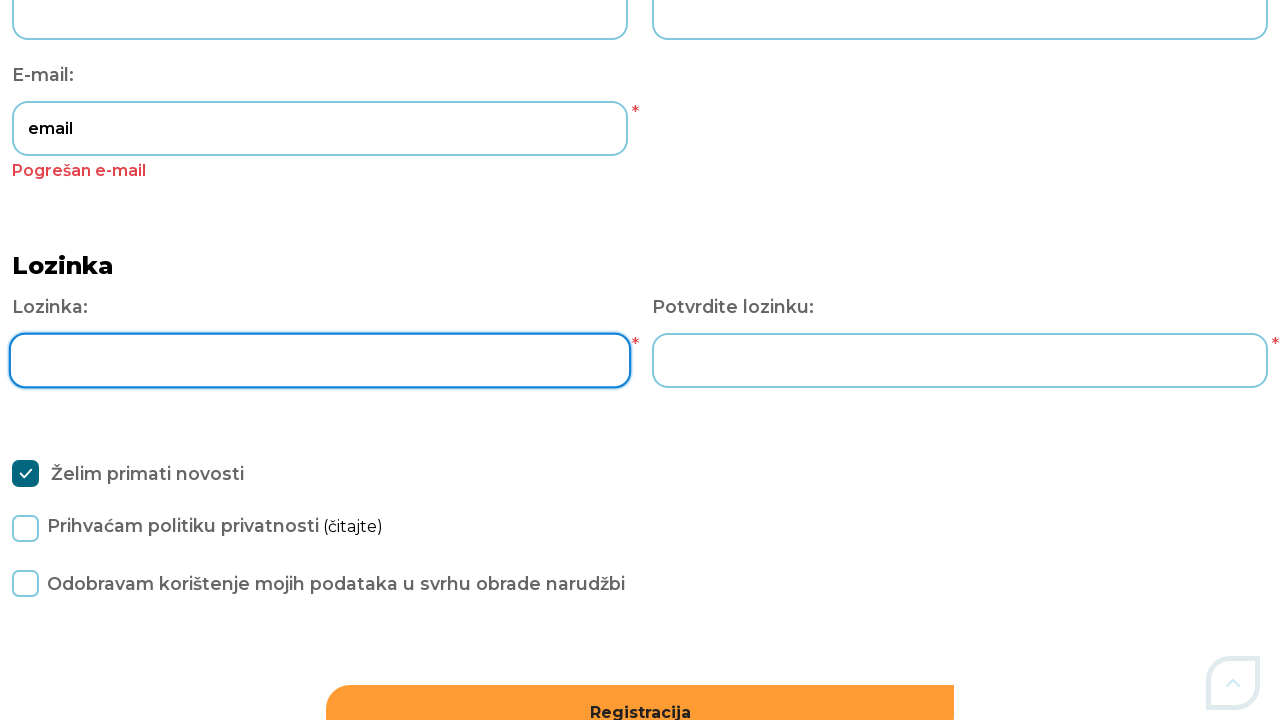

Retrieved validation error message for email 'email'
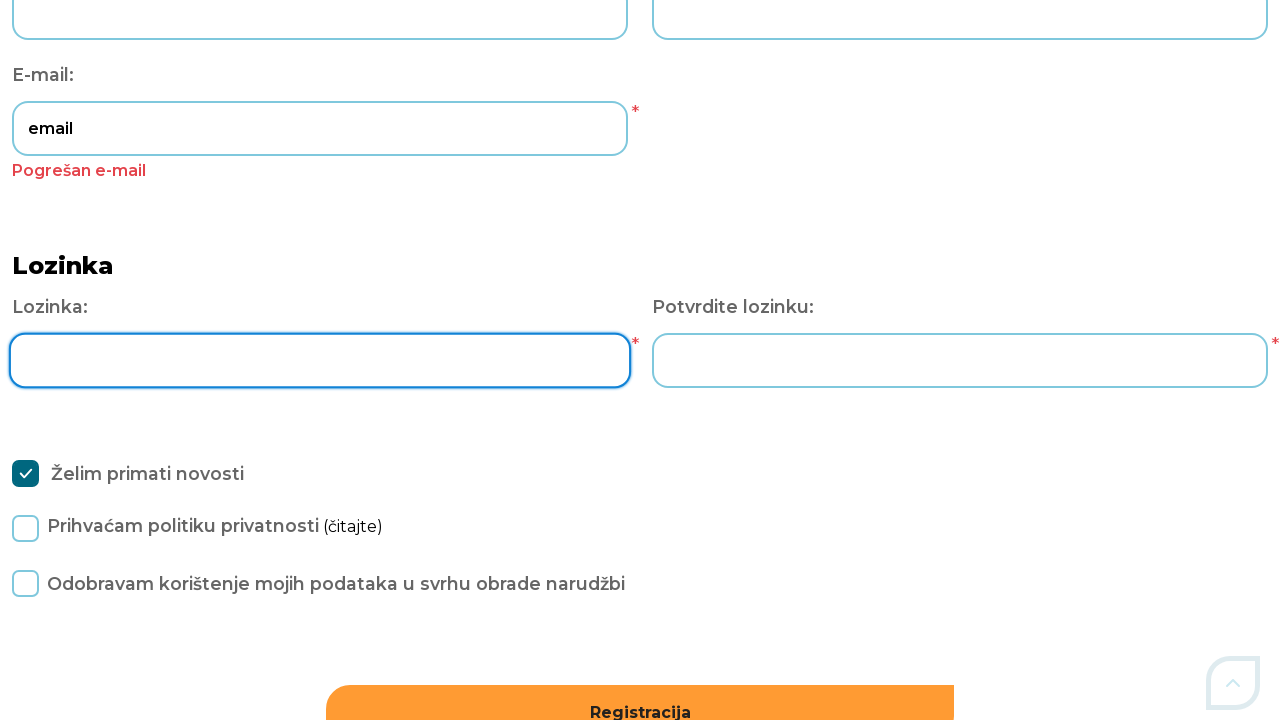

Validated that error message is not empty for email 'email'
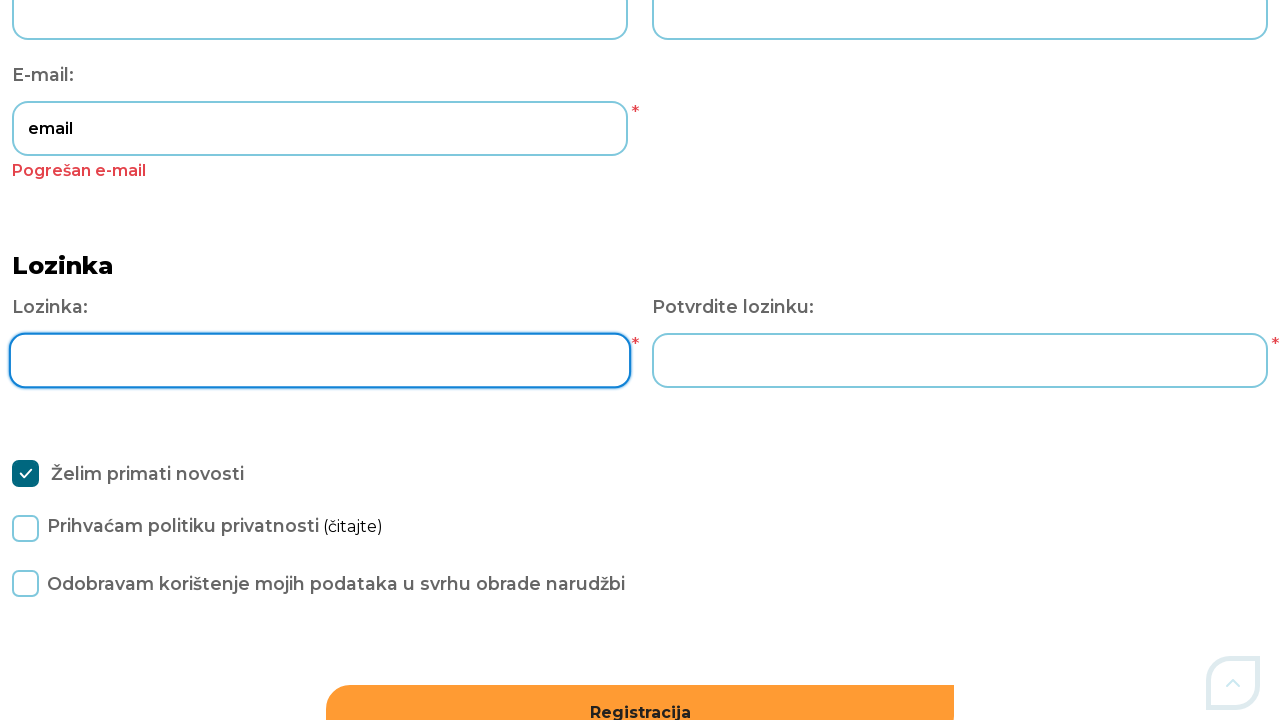

Cleared email field after testing 'email' on #Email
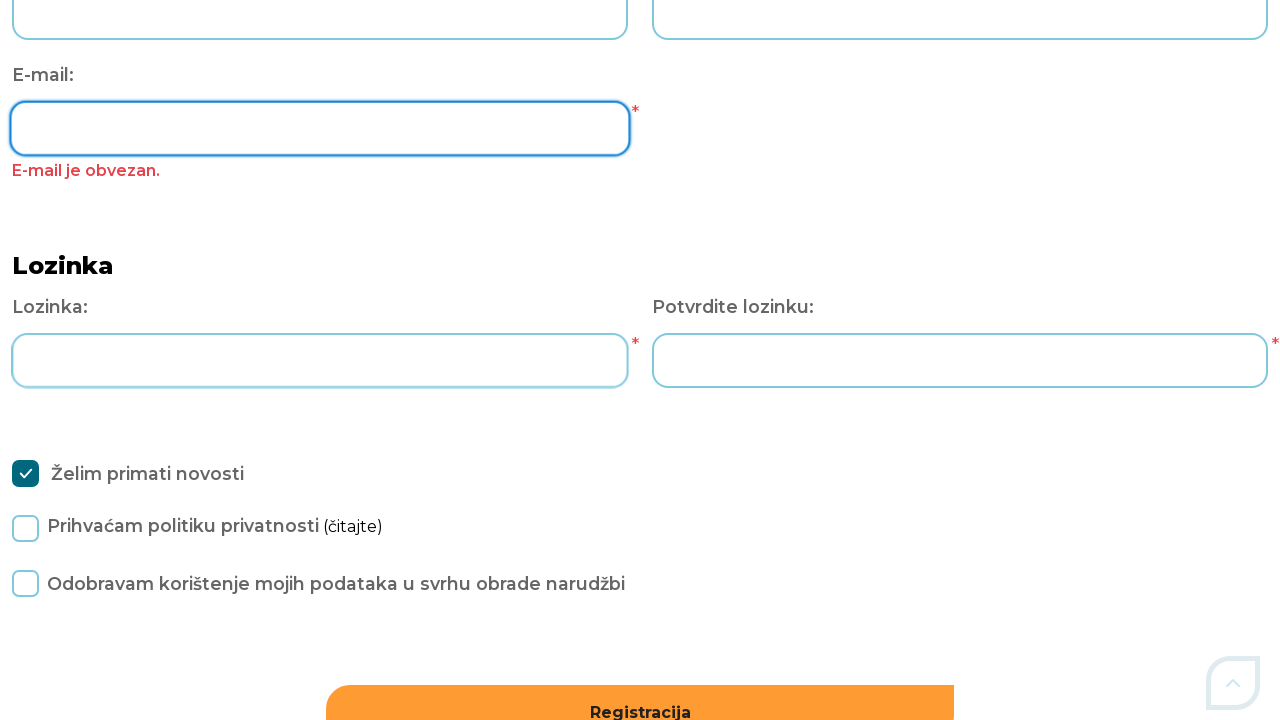

Entered invalid email format: 'email@' on #Email
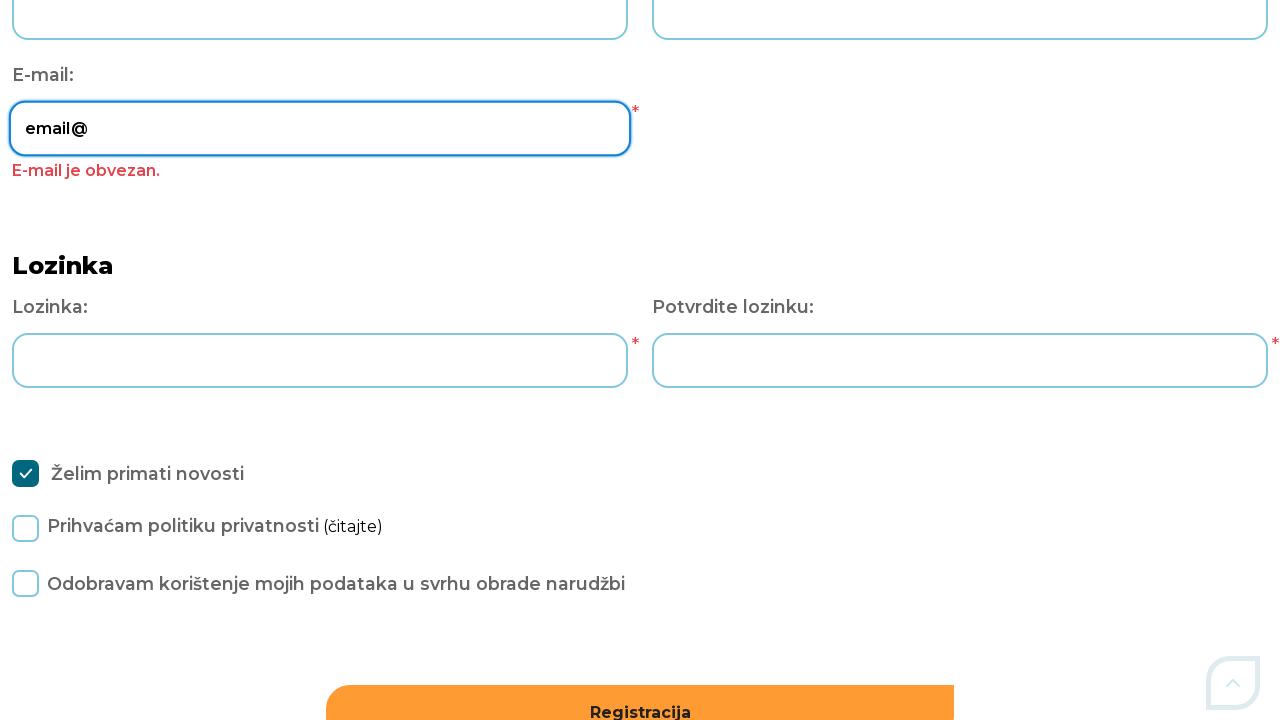

Pressed Tab to trigger validation for email 'email@' on #Email
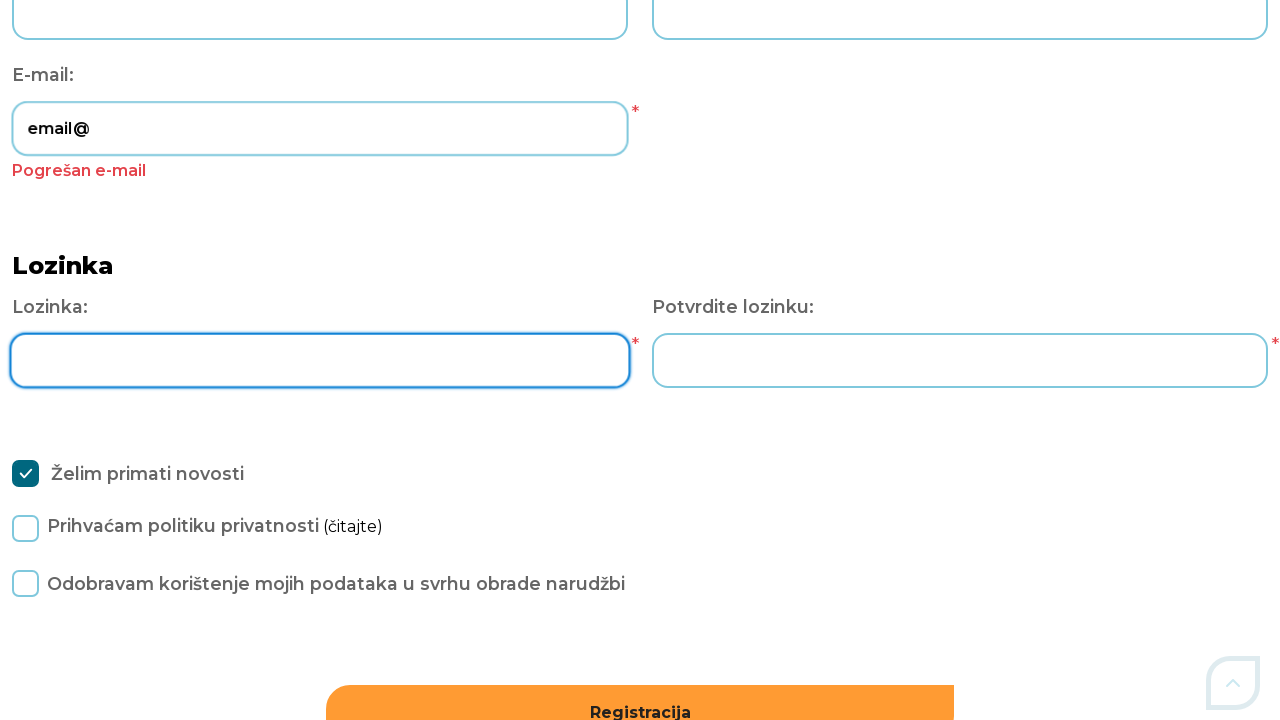

Validation error appeared for email 'email@'
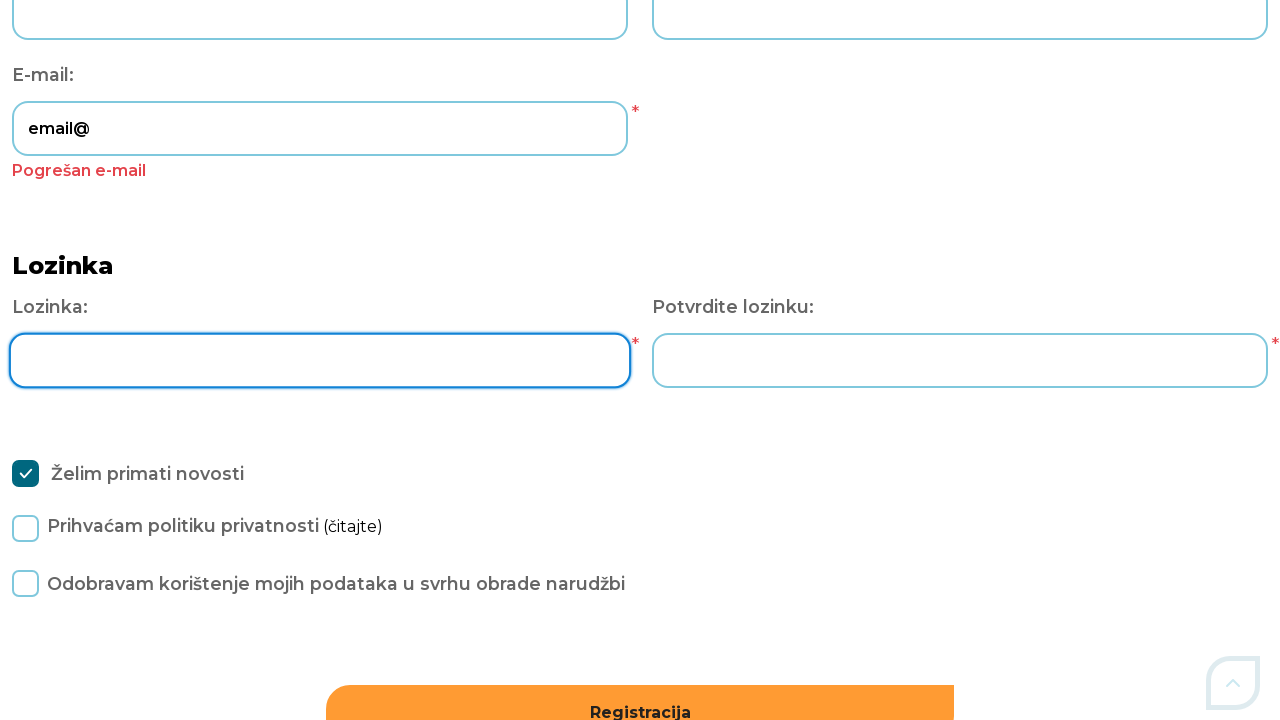

Retrieved validation error message for email 'email@'
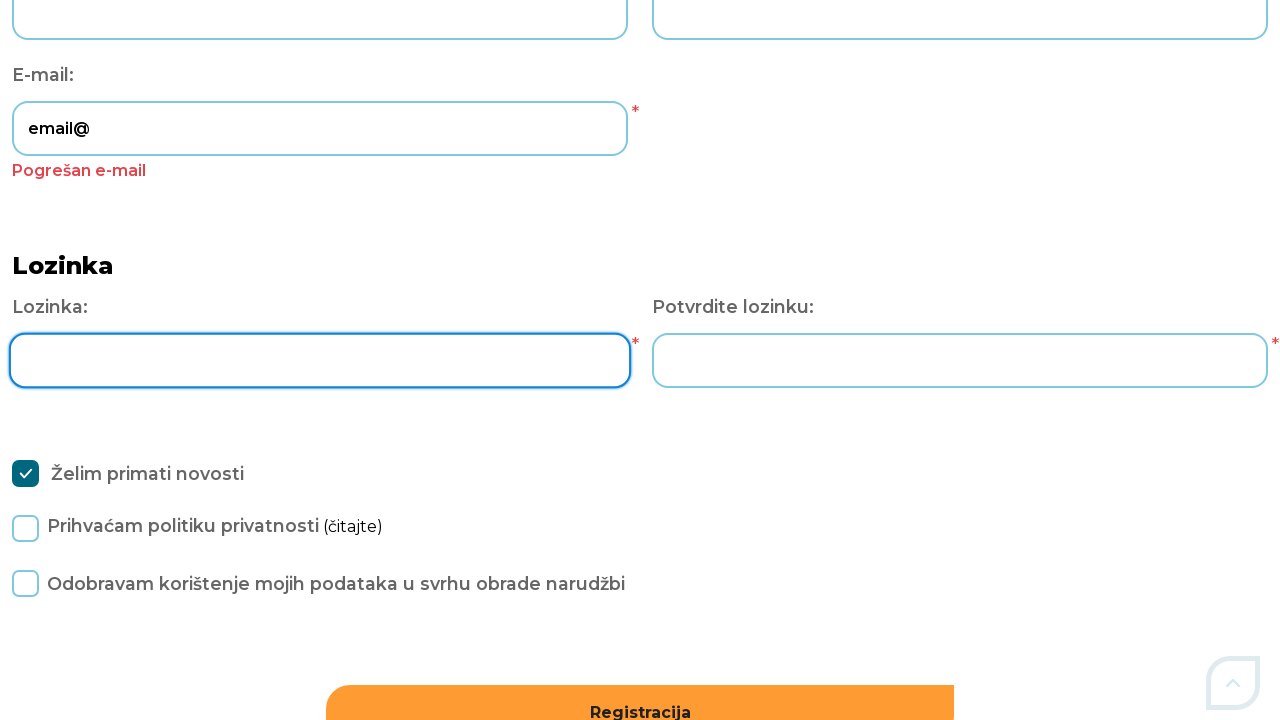

Validated that error message is not empty for email 'email@'
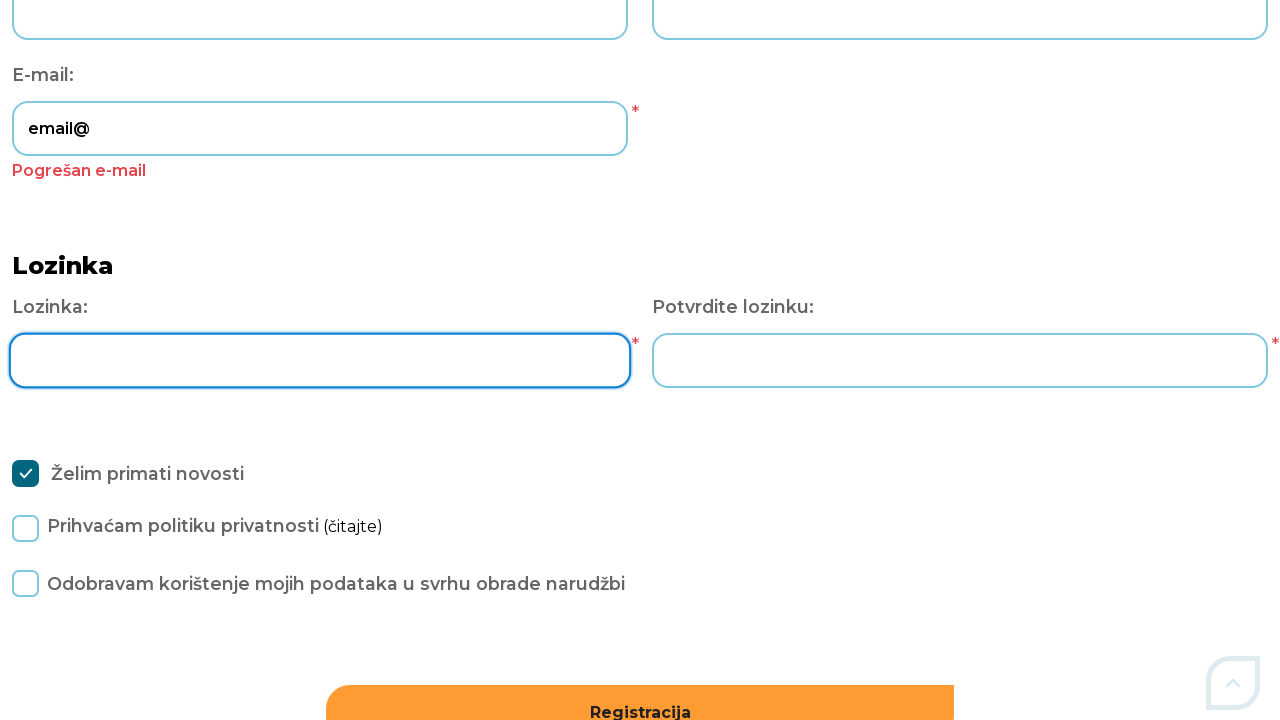

Cleared email field after testing 'email@' on #Email
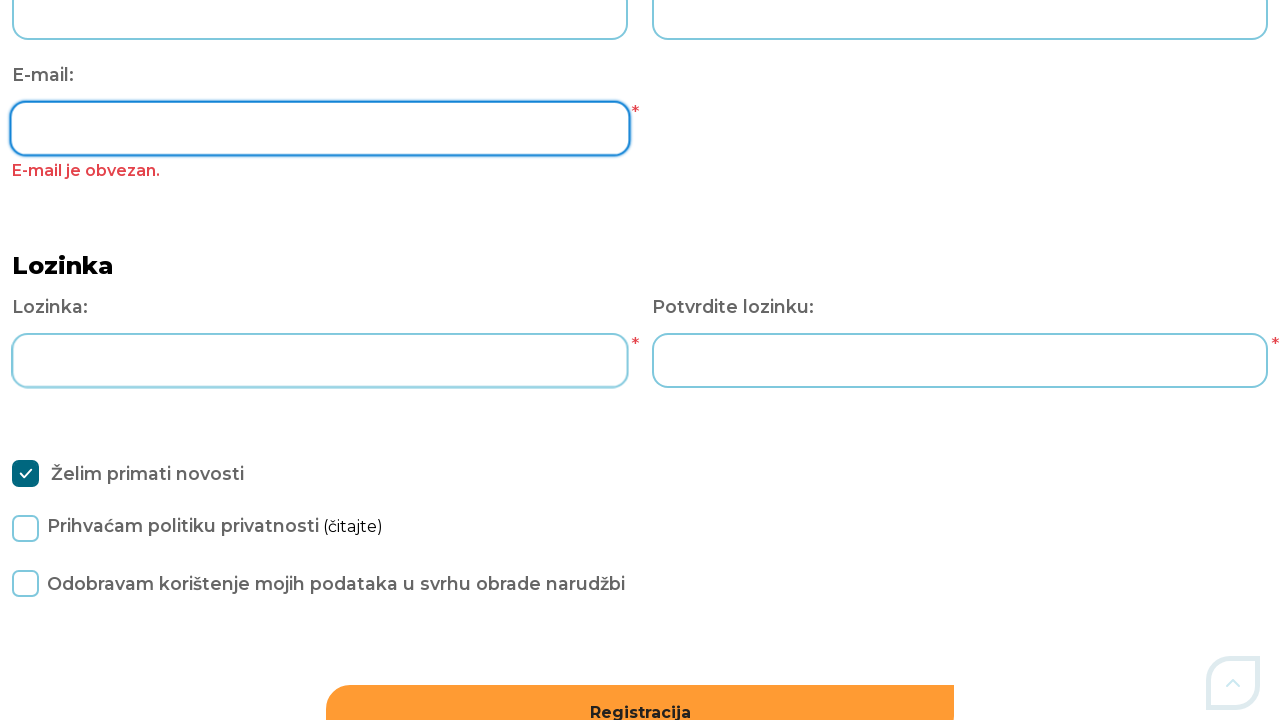

Entered invalid email format: '@email.com' on #Email
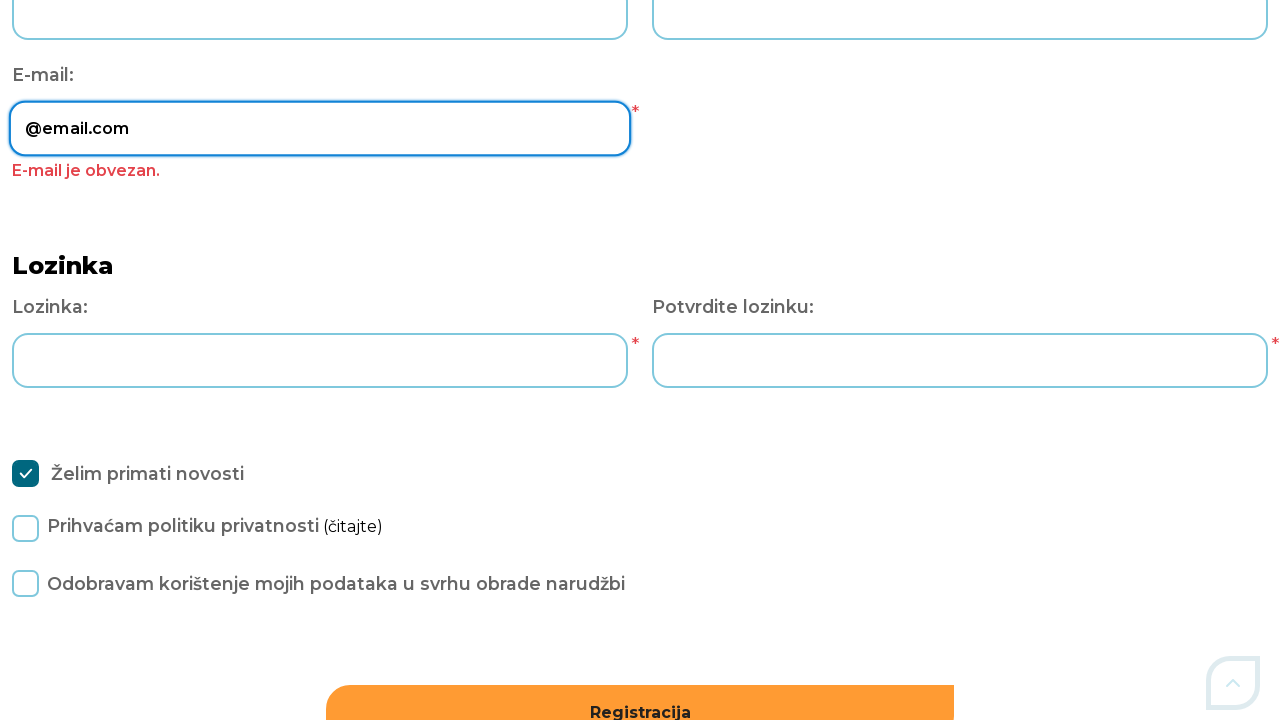

Pressed Tab to trigger validation for email '@email.com' on #Email
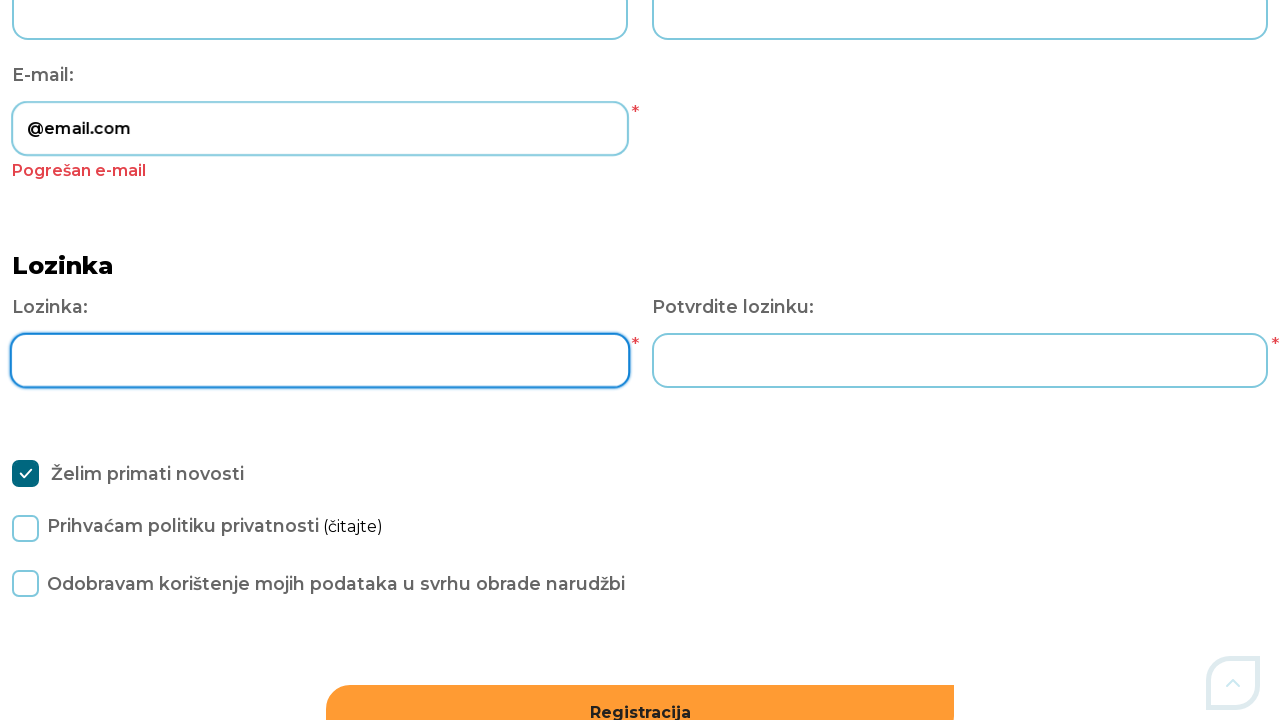

Validation error appeared for email '@email.com'
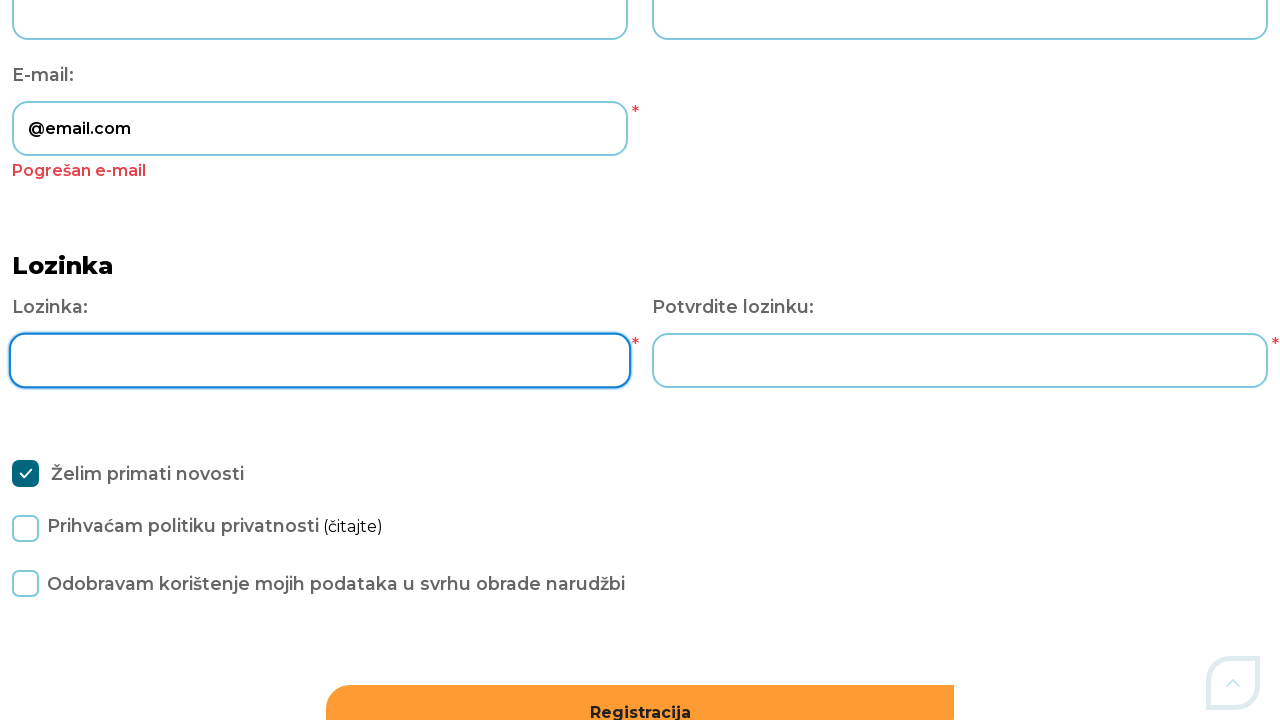

Retrieved validation error message for email '@email.com'
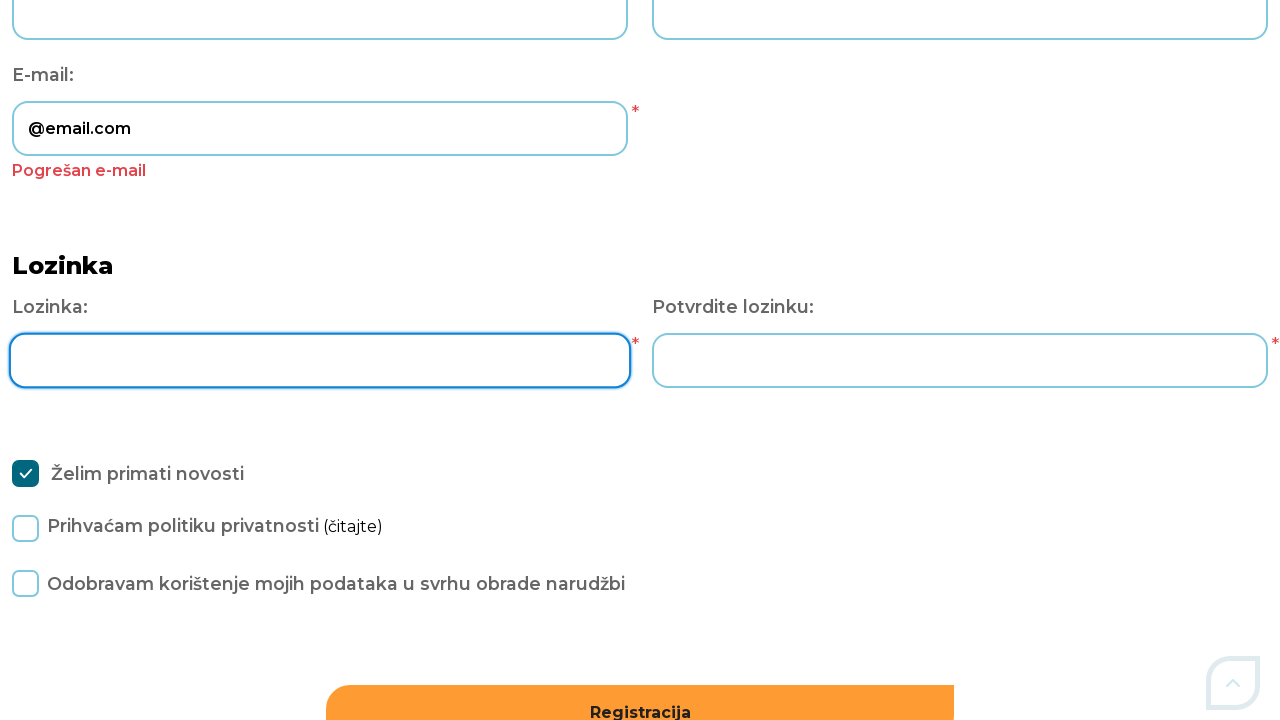

Validated that error message is not empty for email '@email.com'
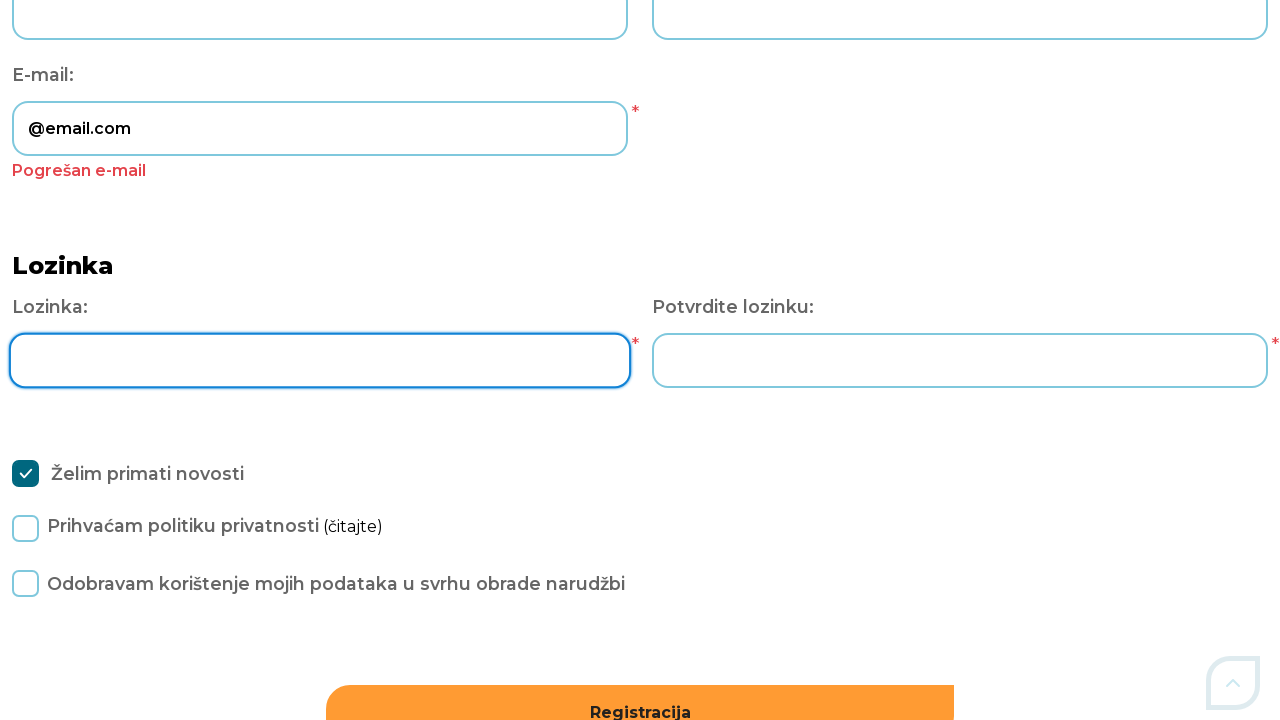

Cleared email field after testing '@email.com' on #Email
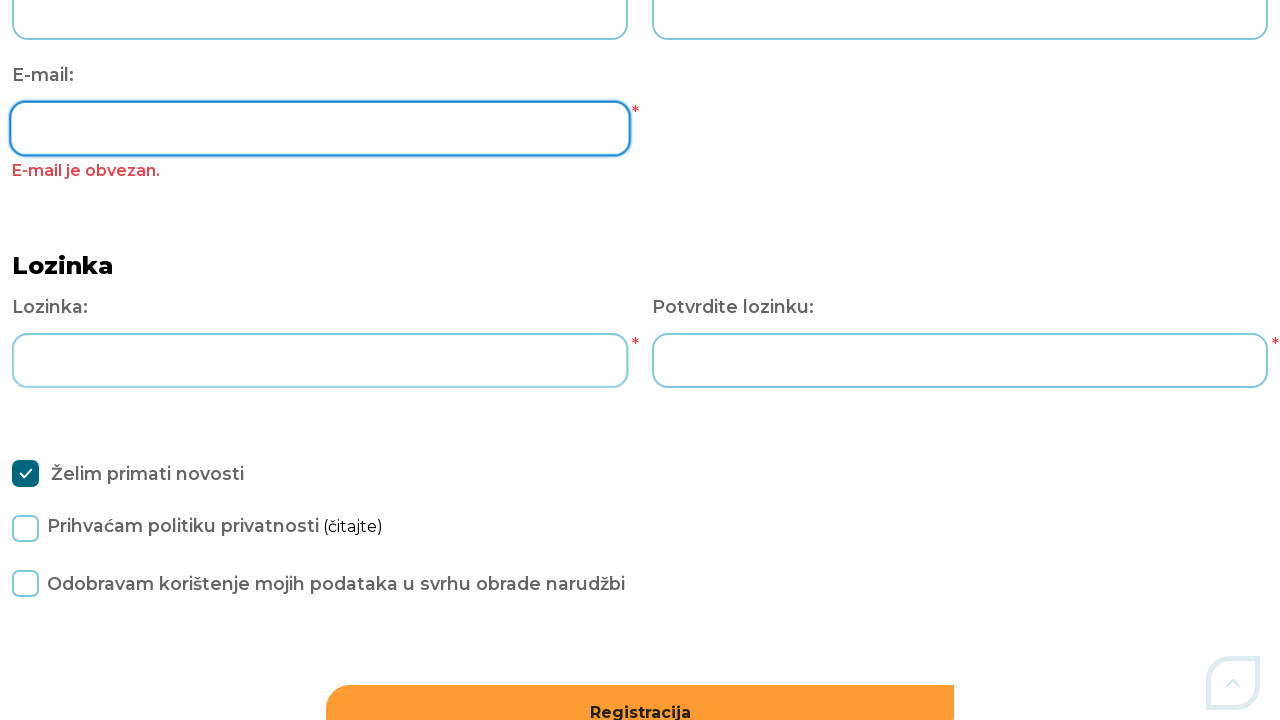

Entered invalid email format: 'randomtext123' on #Email
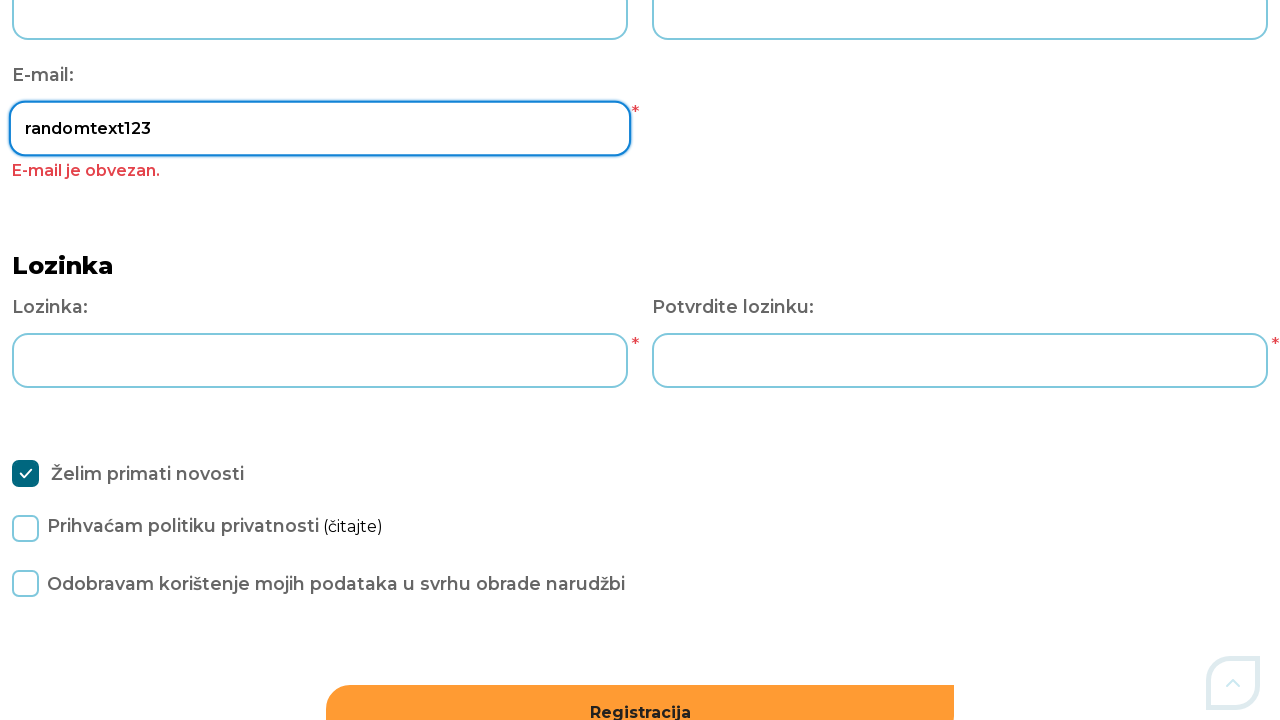

Pressed Tab to trigger validation for email 'randomtext123' on #Email
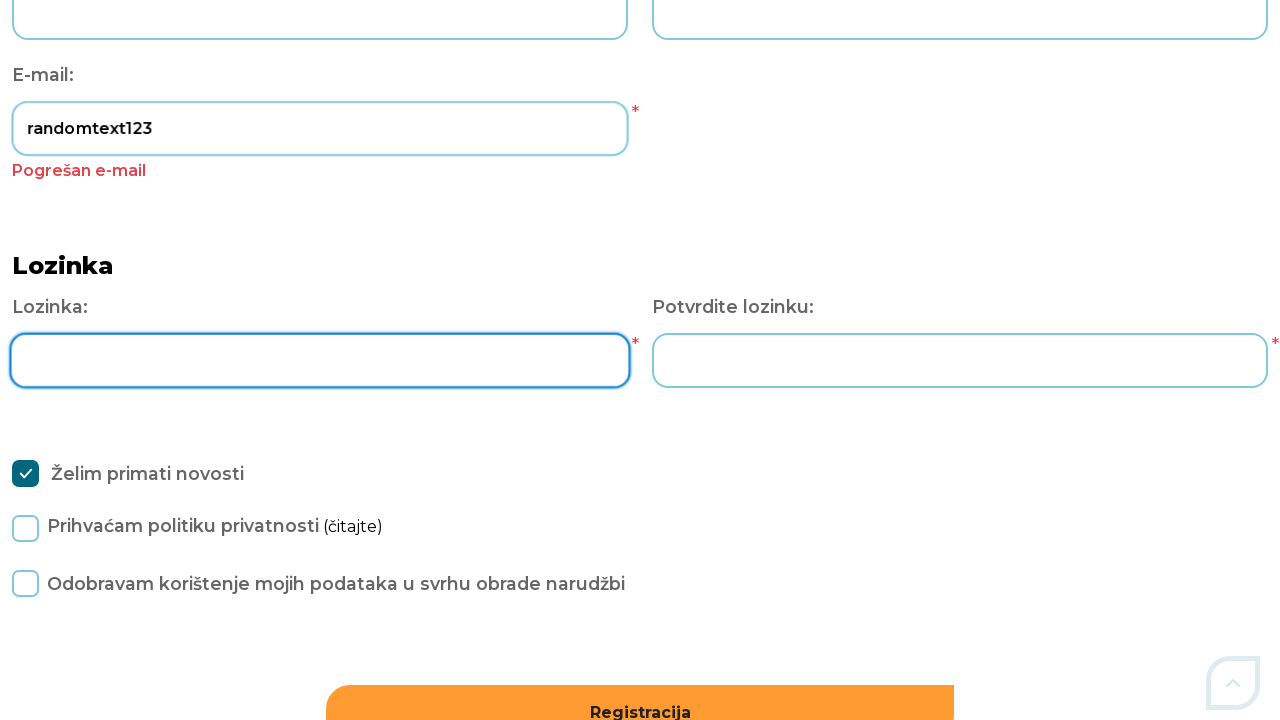

Validation error appeared for email 'randomtext123'
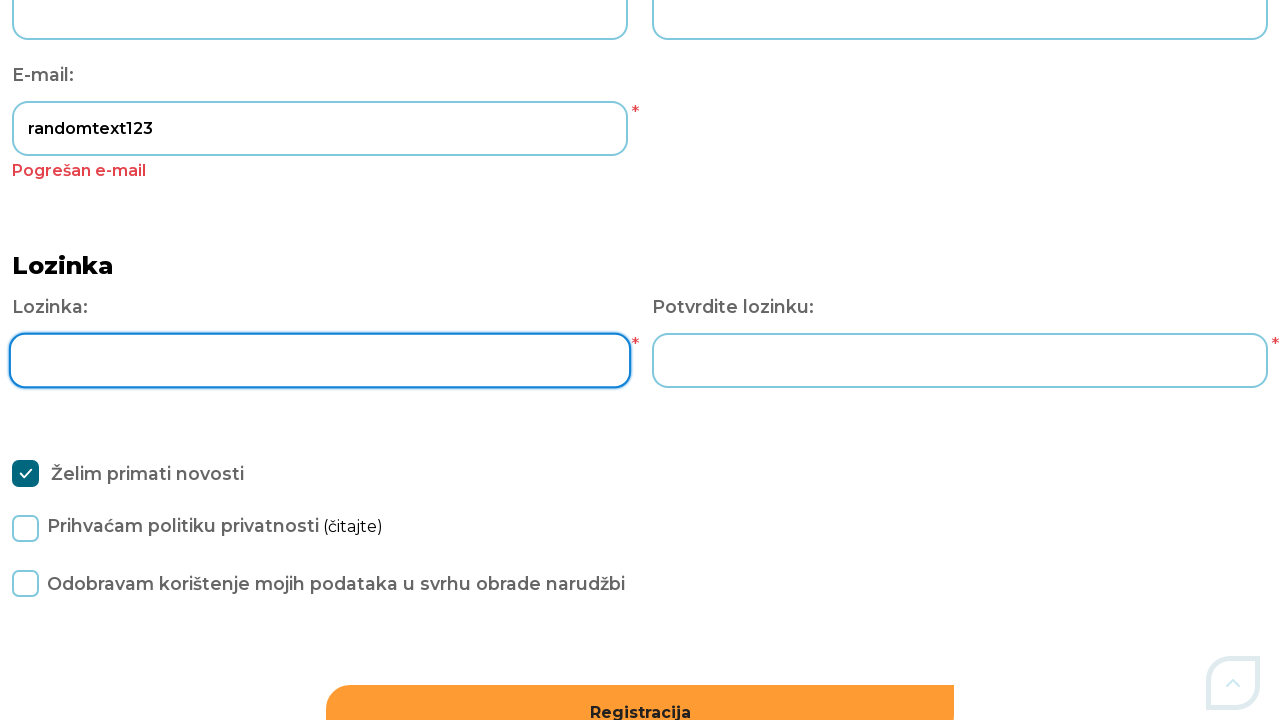

Retrieved validation error message for email 'randomtext123'
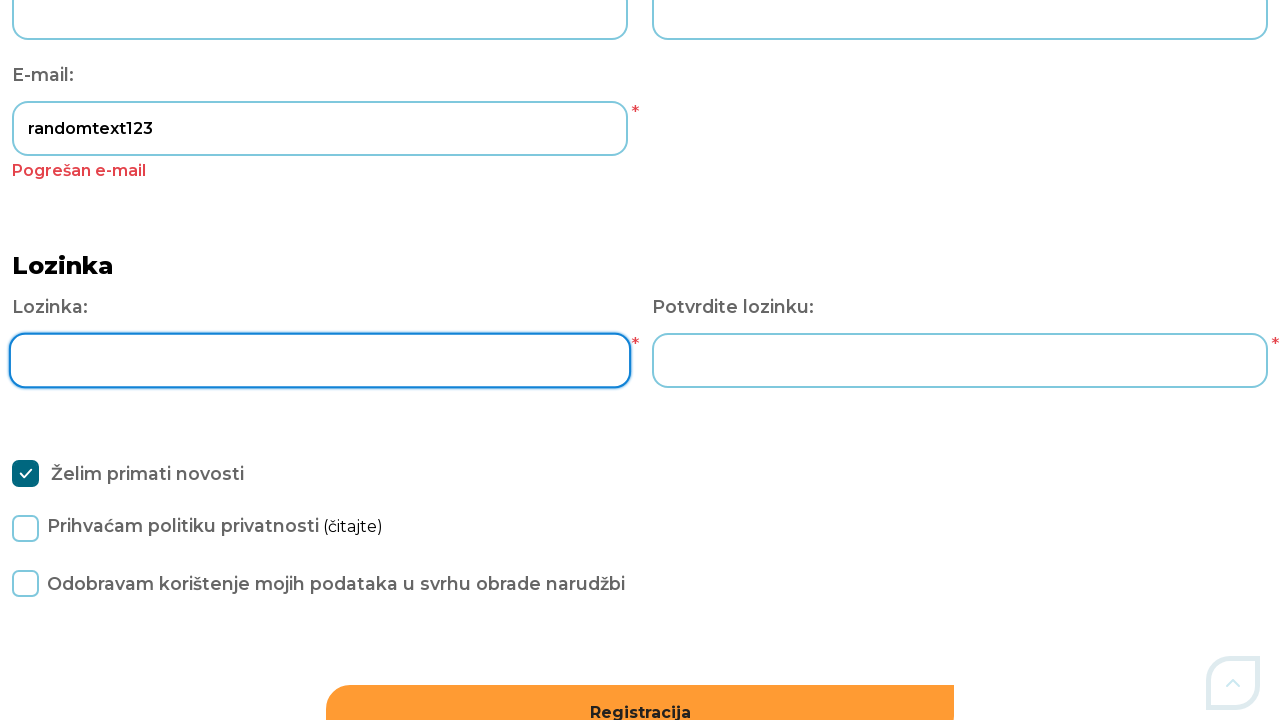

Validated that error message is not empty for email 'randomtext123'
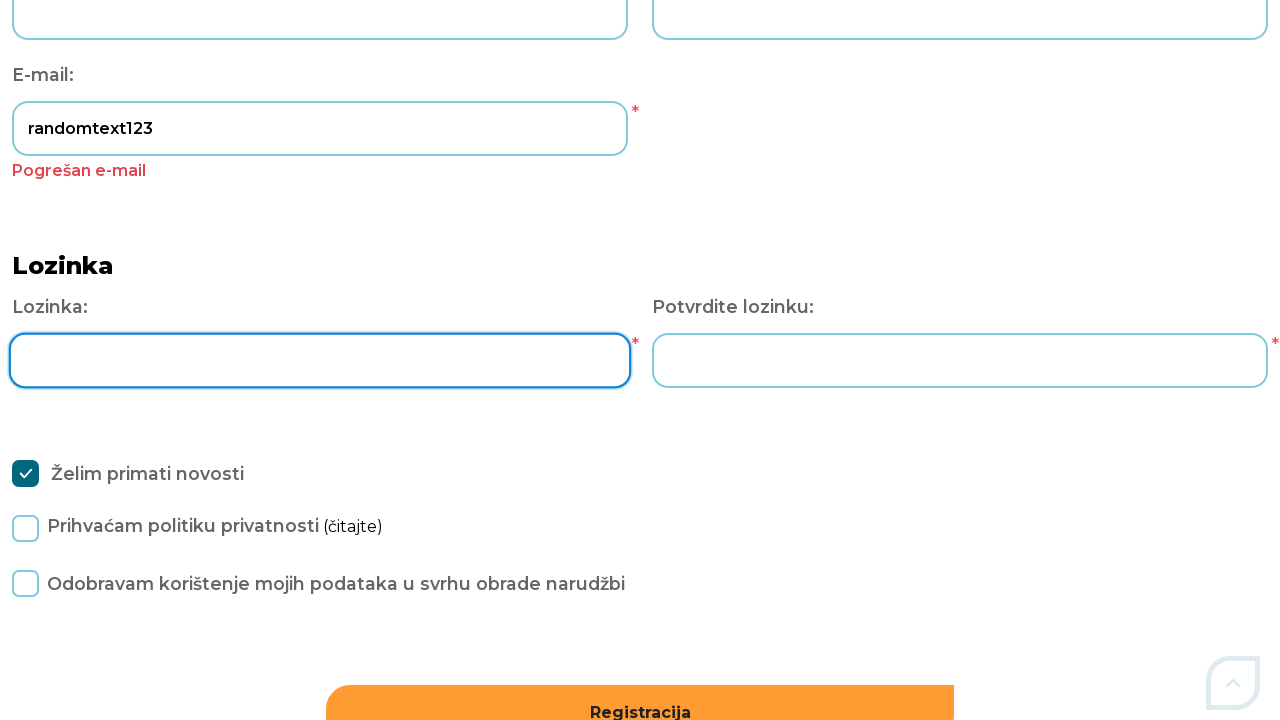

Cleared email field after testing 'randomtext123' on #Email
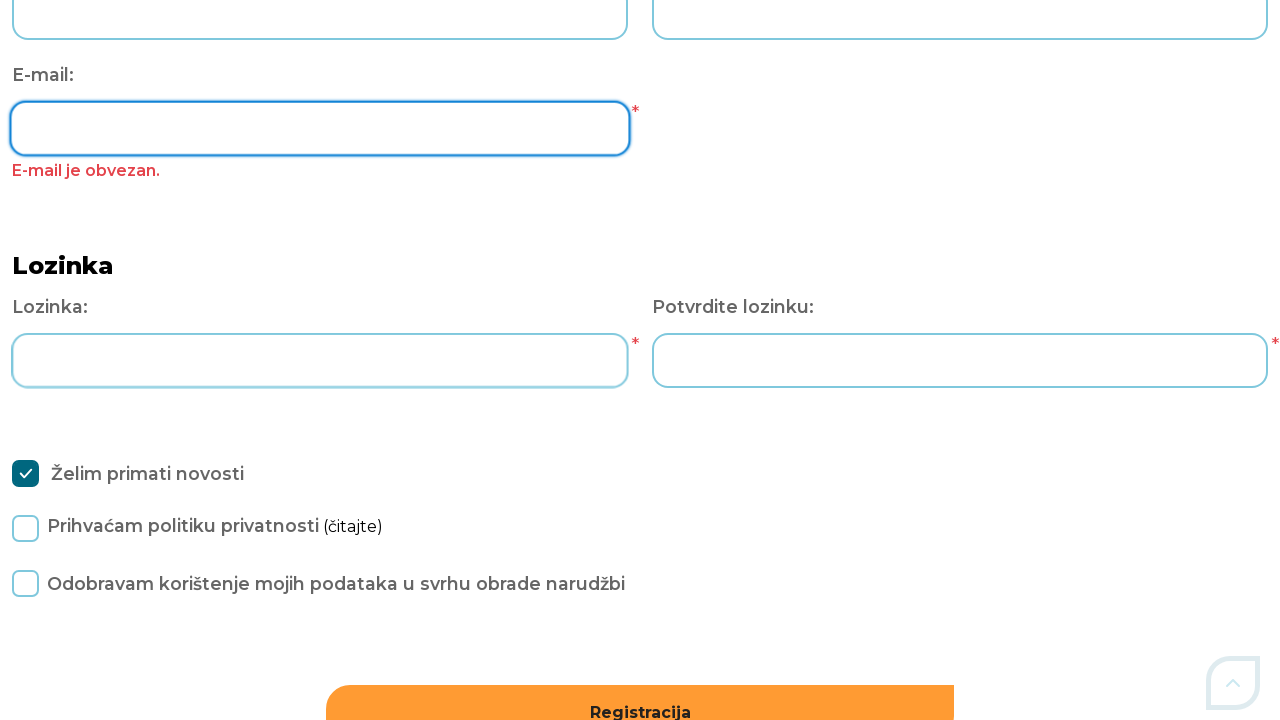

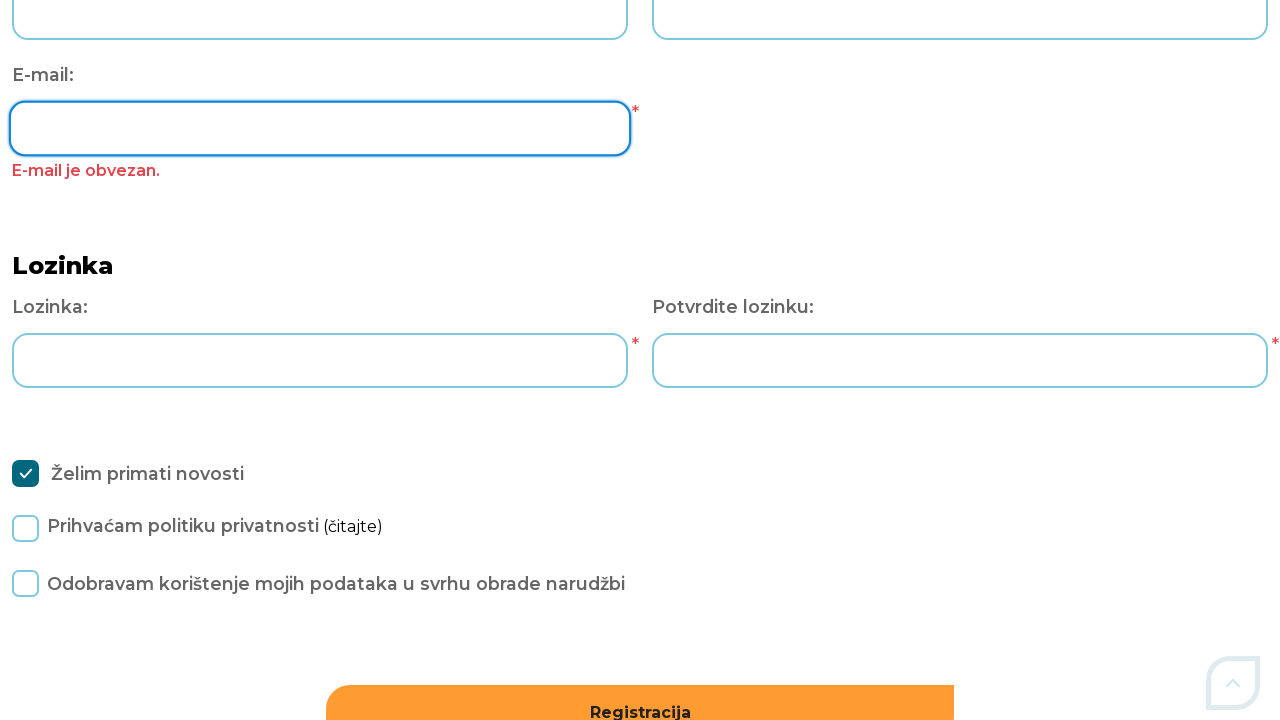